Navigates to Flipkart website and performs window management operations using system keyboard shortcuts

Starting URL: https://www.flipkart.com

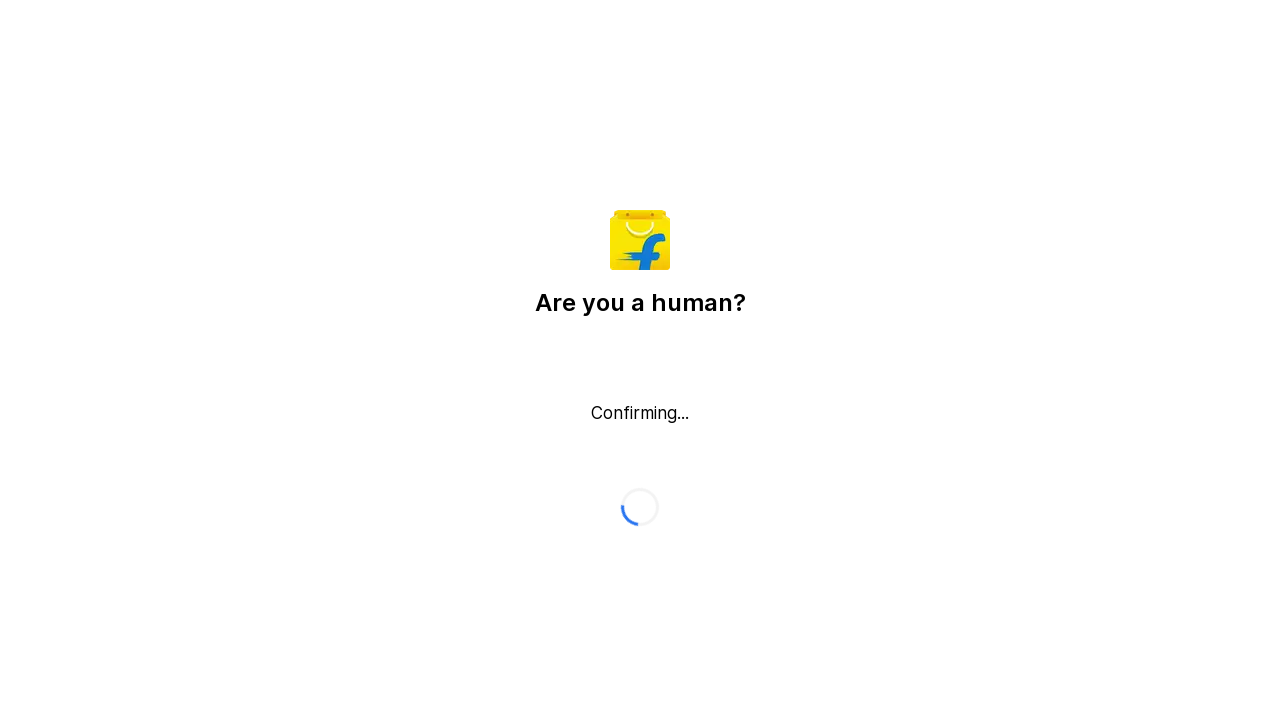

Waited for Flipkart page to load with networkidle state
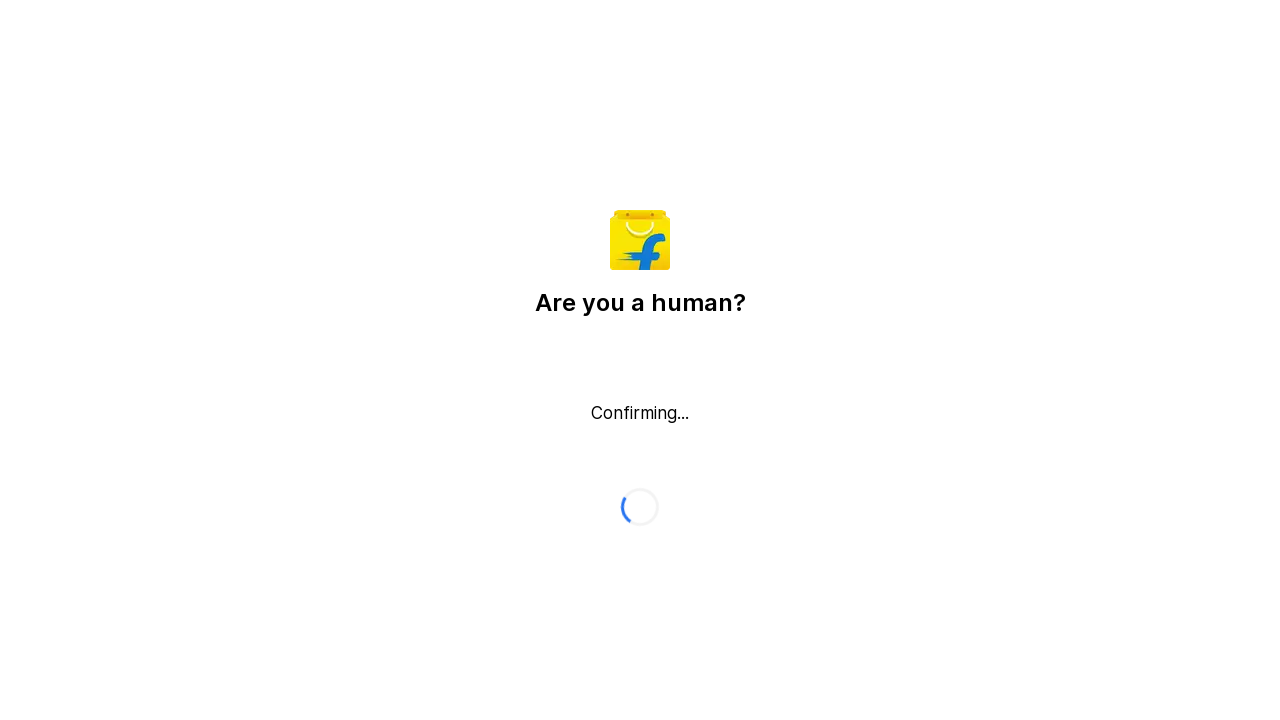

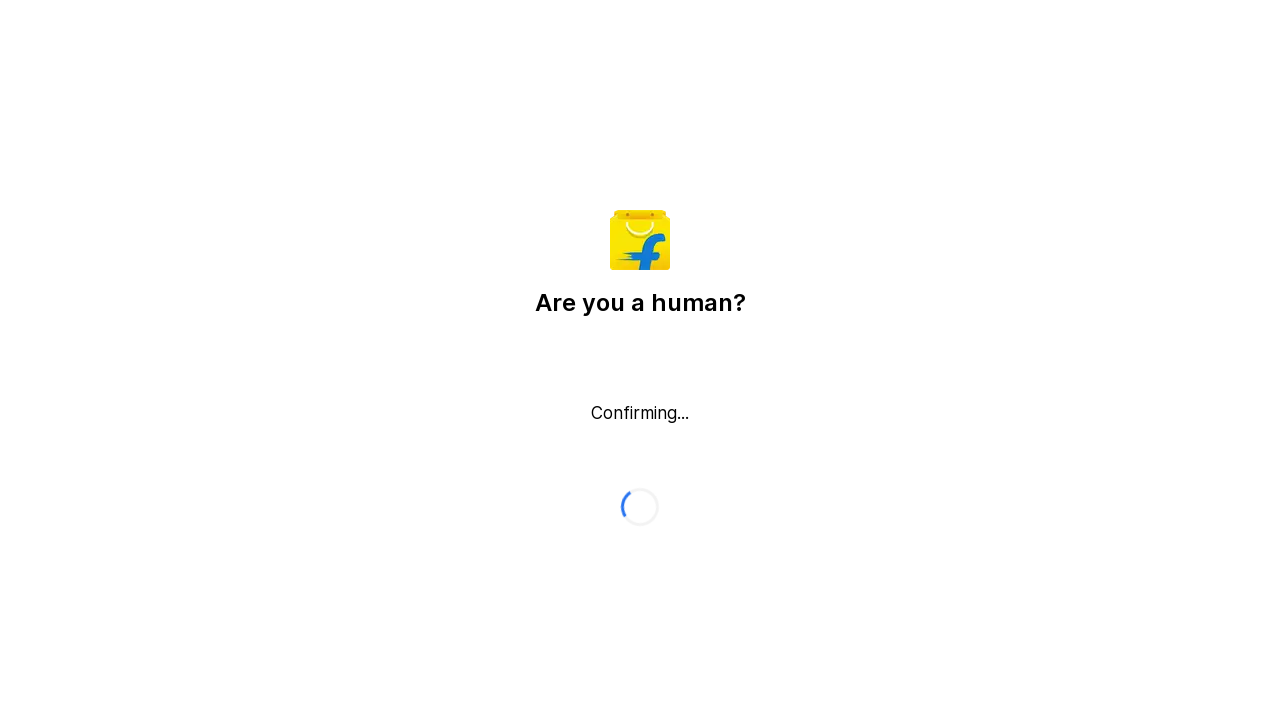